Navigates to a Selenium course content page and retrieves page information

Starting URL: http://greenstech.in/selenium-course-content.html

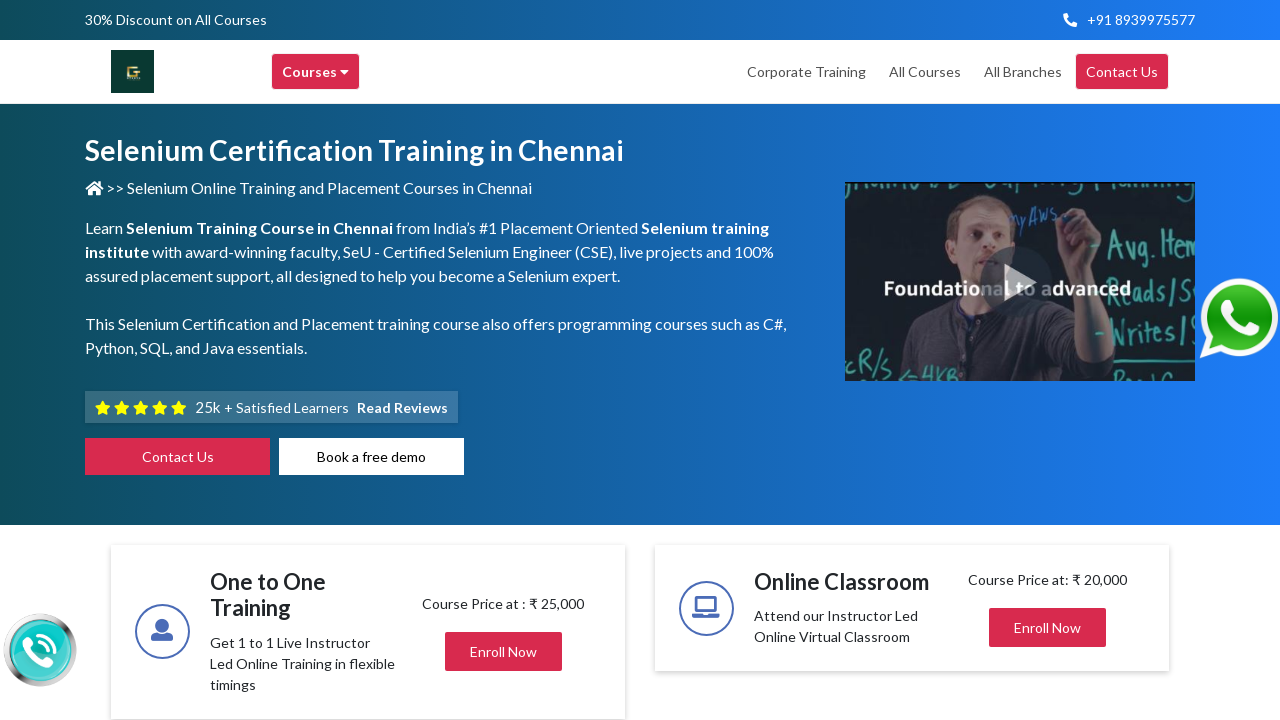

Retrieved page title
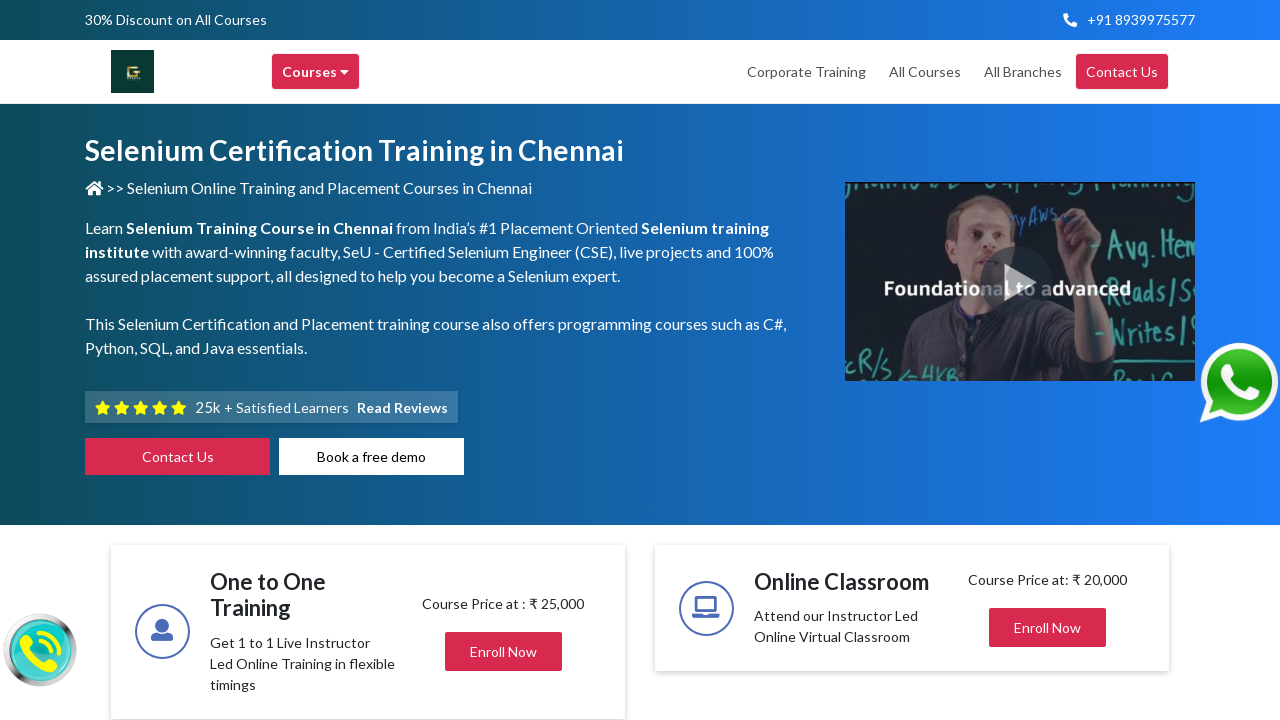

Retrieved current page URL
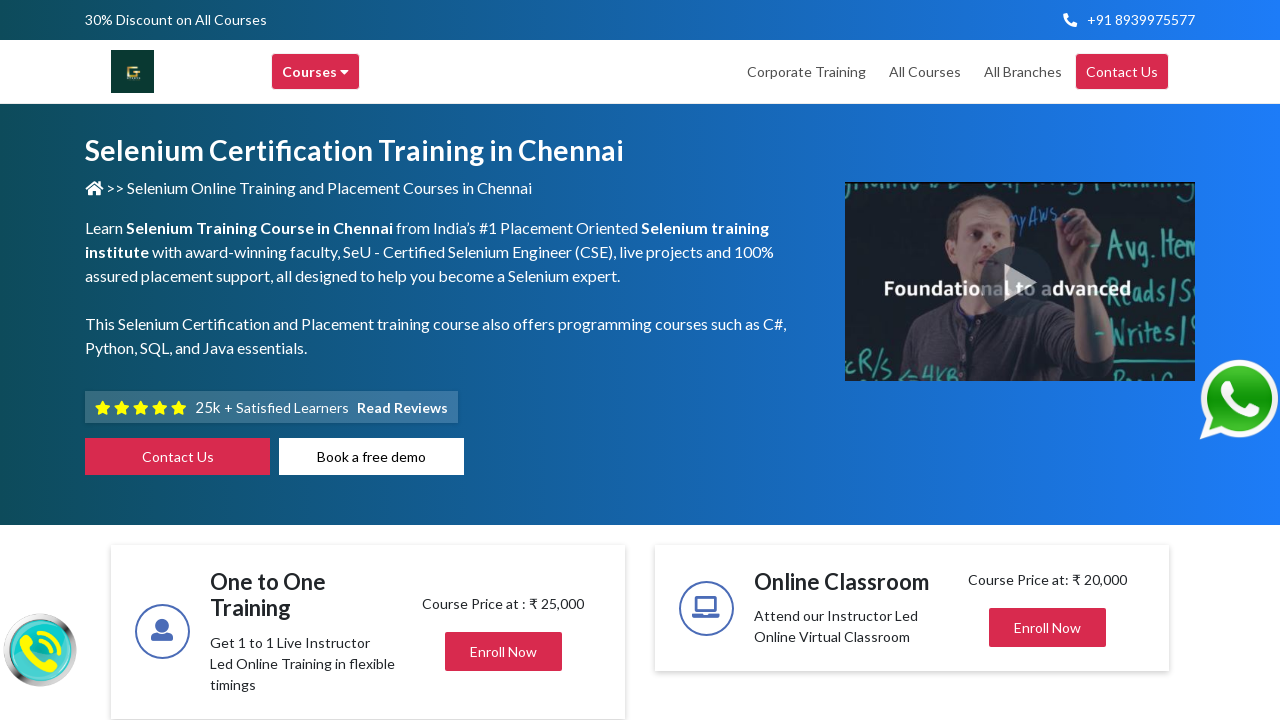

Printed page title and URL to console
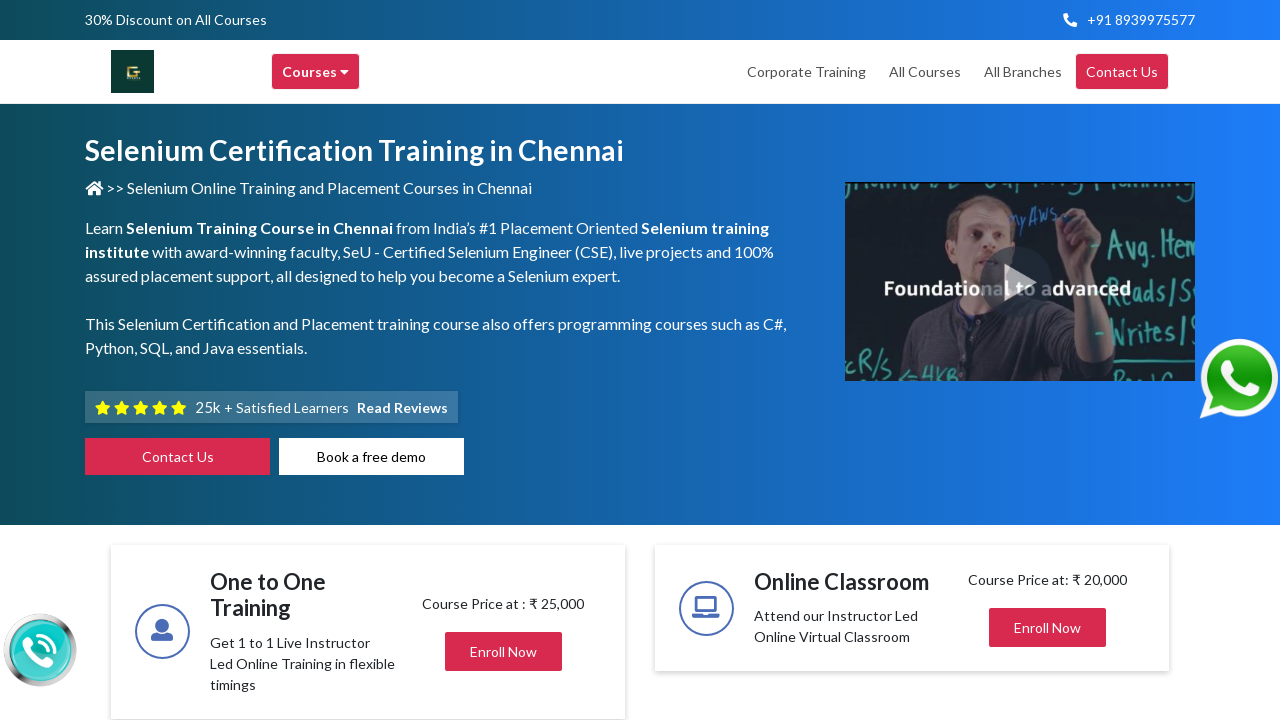

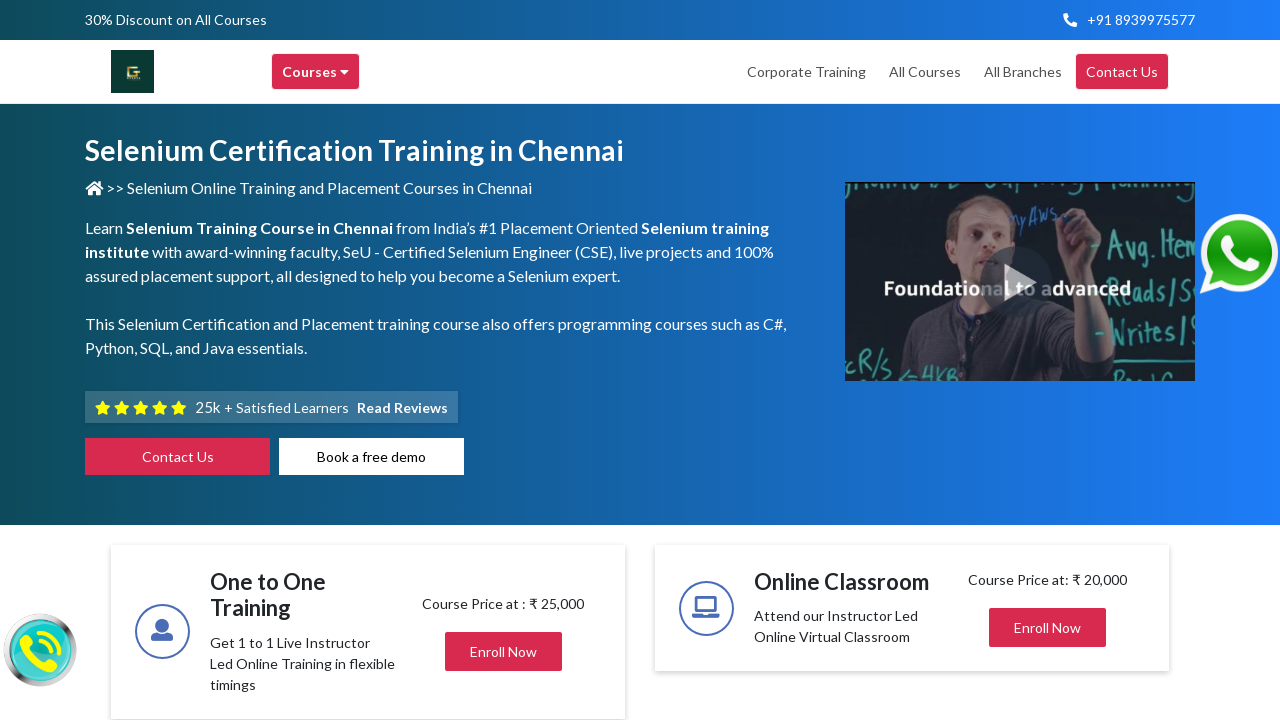